Tests popup/modal interactions on a Selenium training site by hovering over a button to view tooltip, clicking to open a sign-in modal, filling form fields, submitting, and verifying the confirmation message.

Starting URL: https://v1.training-support.net/selenium/popups

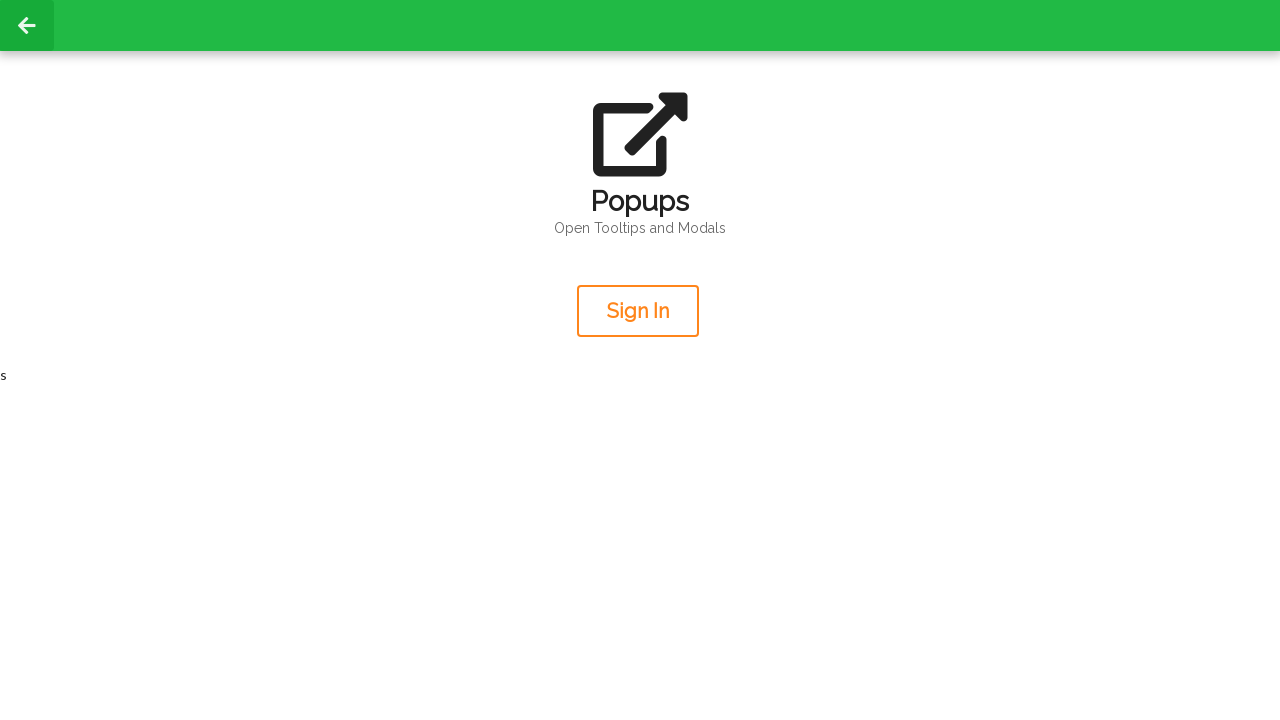

Hovered over Sign In button to display tooltip at (638, 311) on .orange
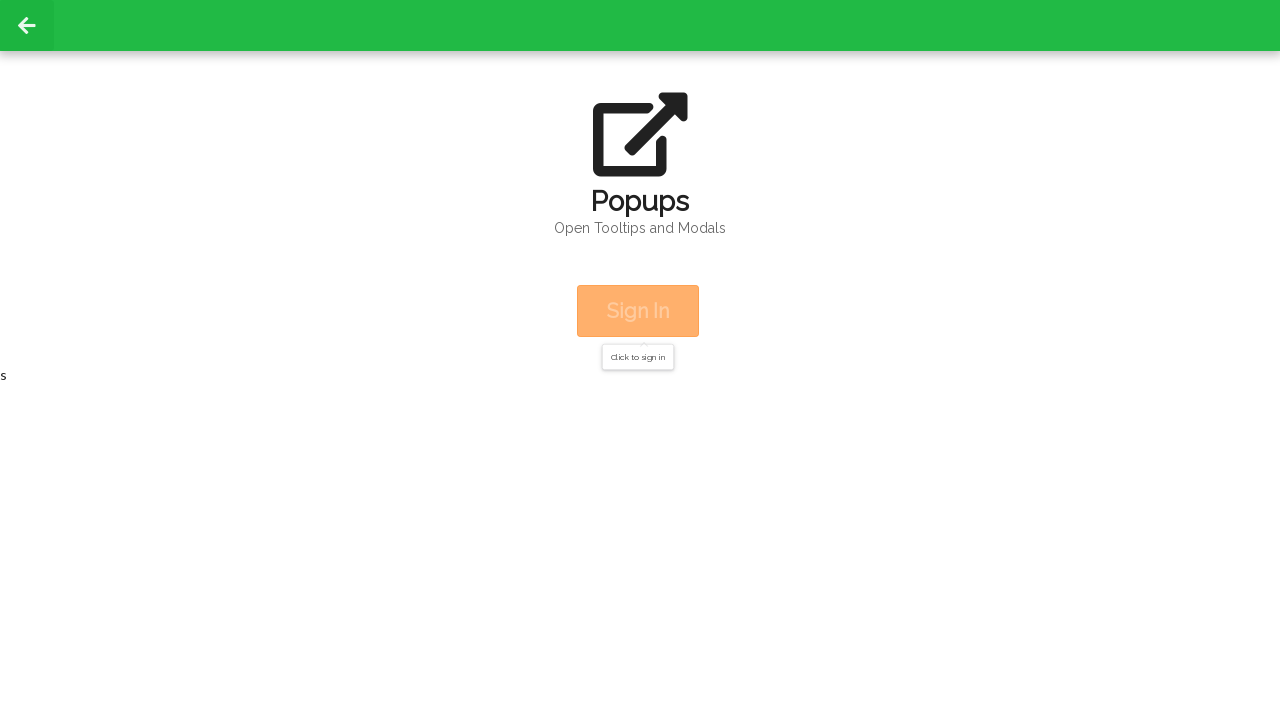

Clicked Sign In button to open modal at (638, 311) on .orange
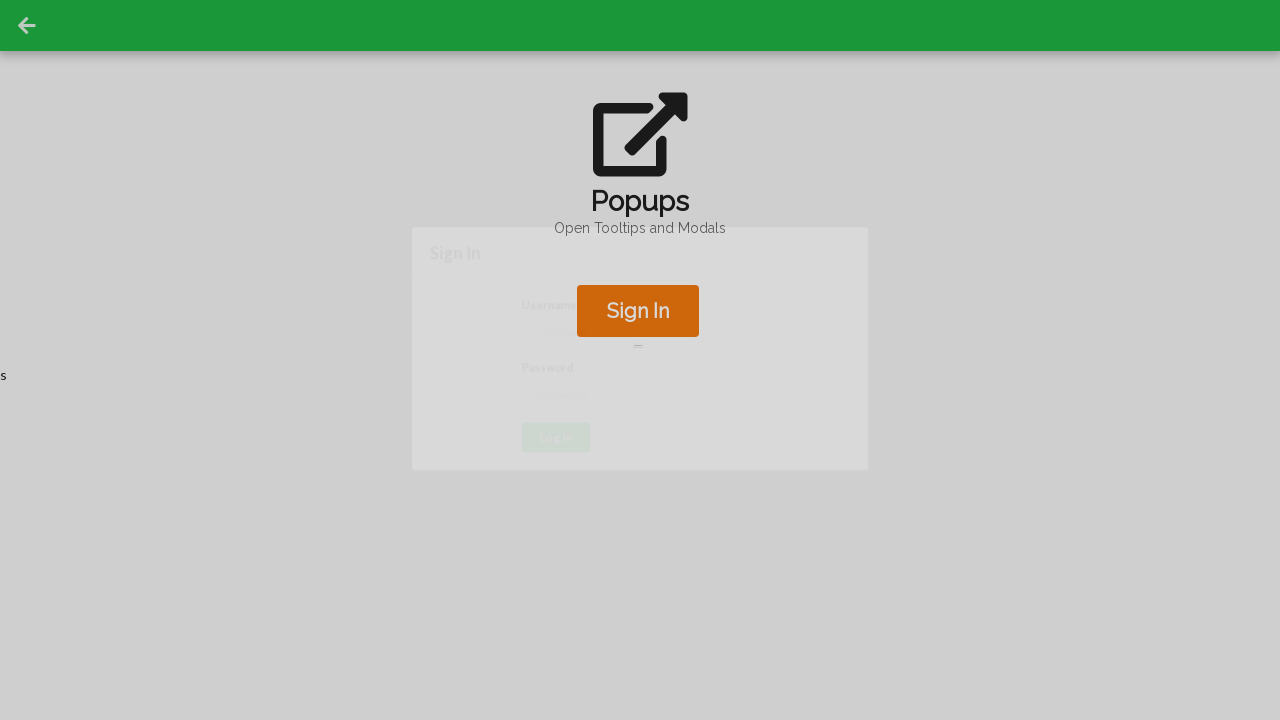

Filled username field with 'admin' on #username
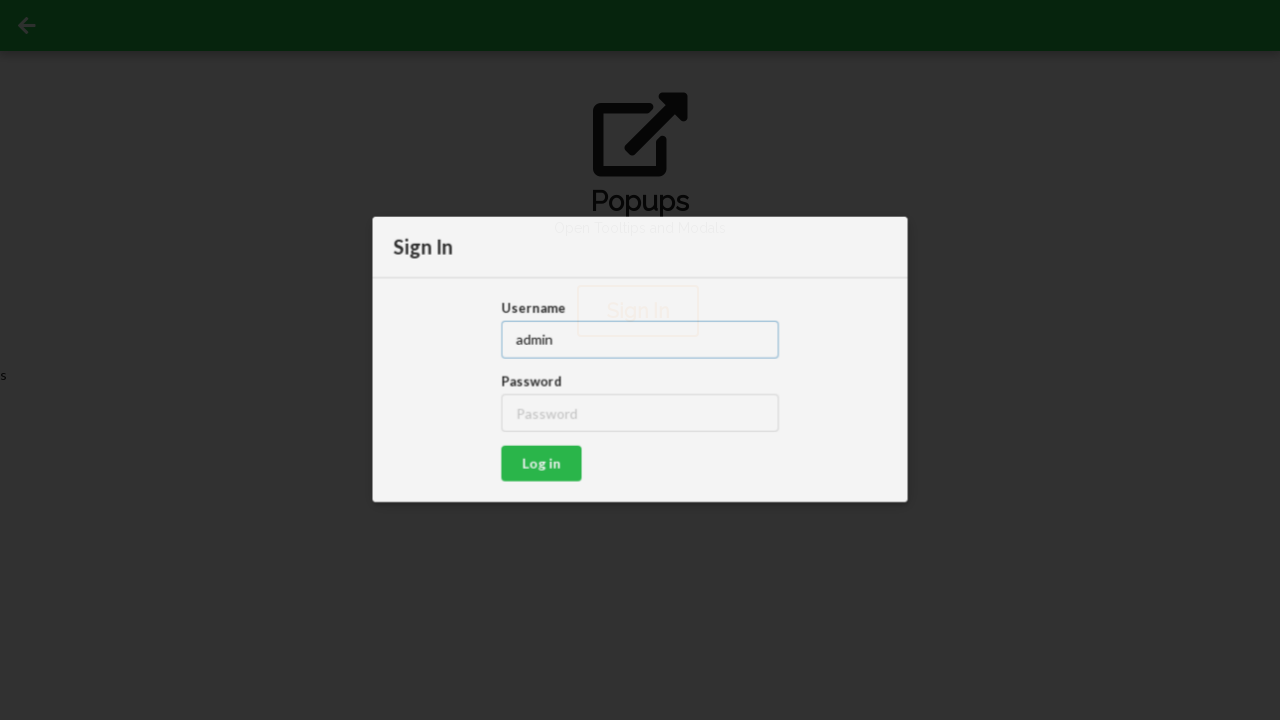

Filled password field with 'password' on #password
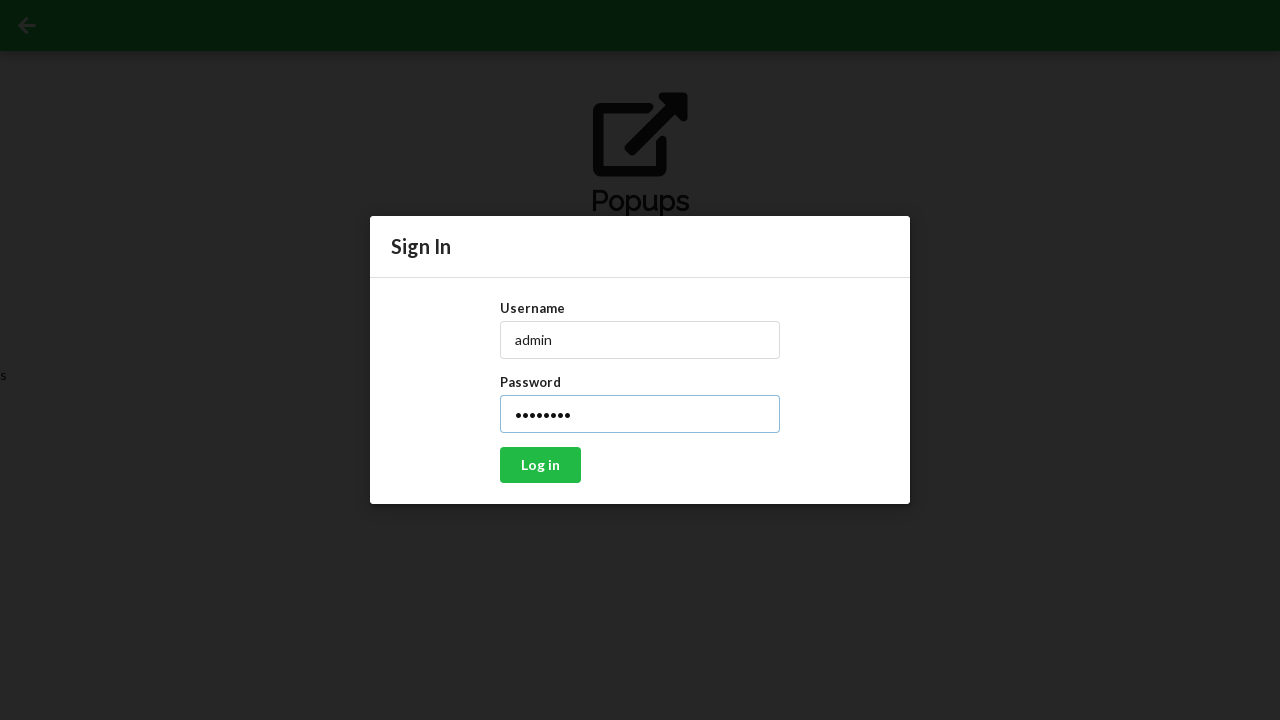

Clicked login button to submit form at (540, 465) on xpath=/html/body/div[4]/div/div[2]/div/div/button
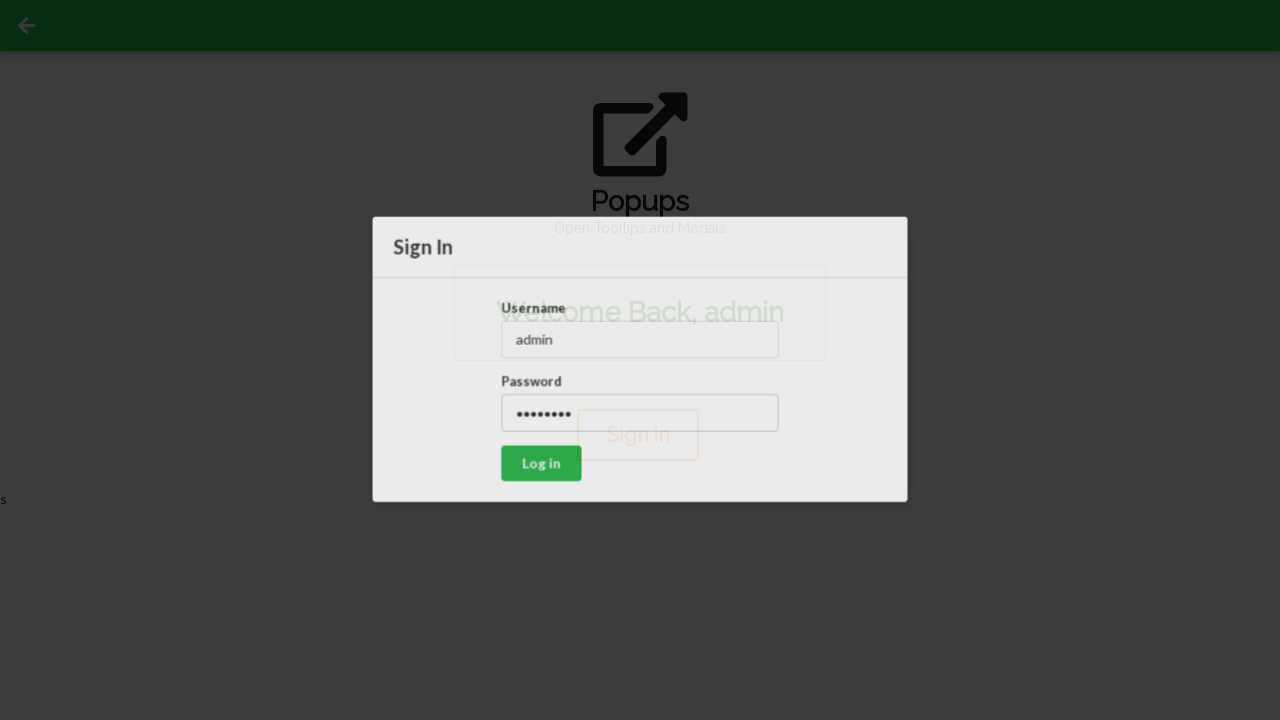

Confirmation message appeared after successful login
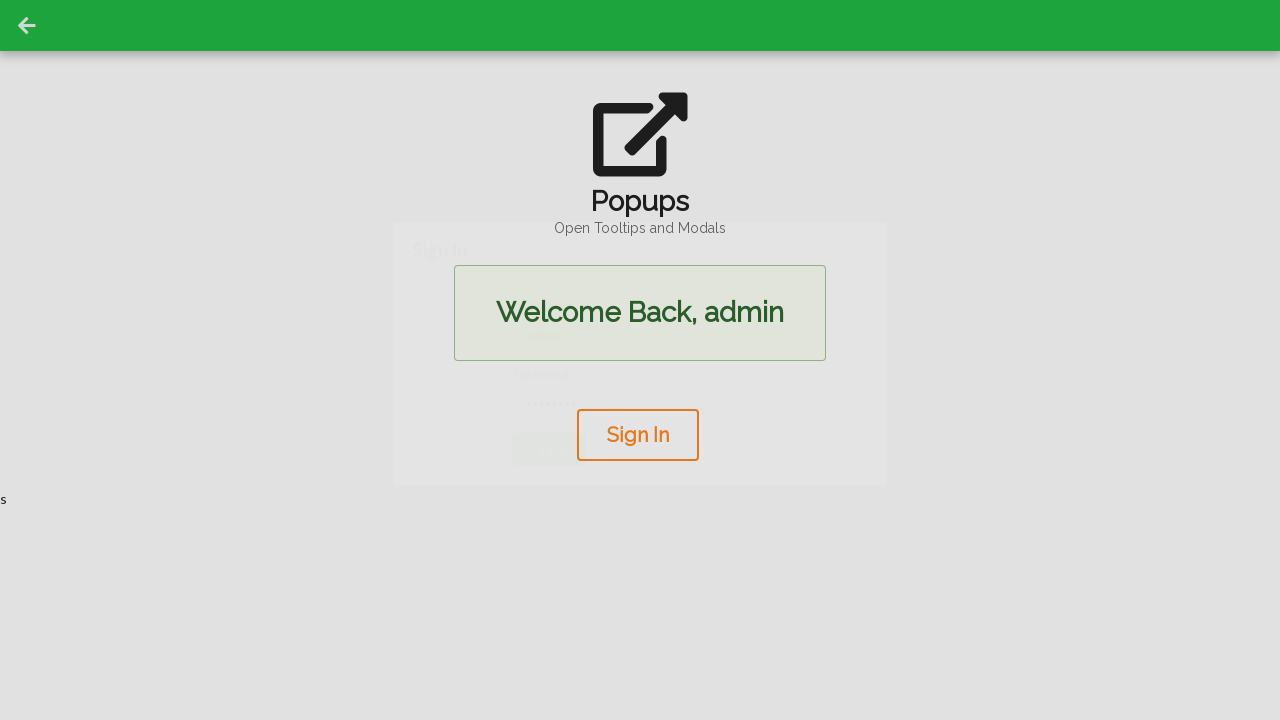

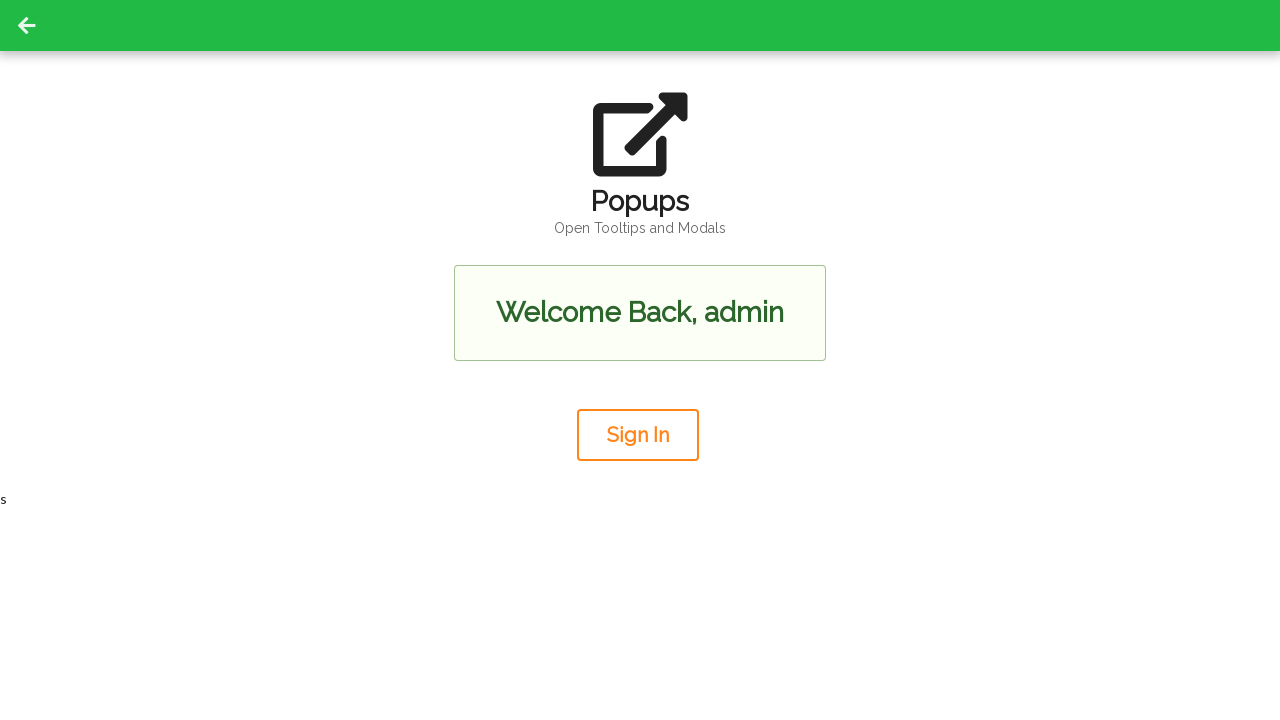